Tests mouse hover functionality by hovering over user images and verifying that usernames are displayed correctly for each user.

Starting URL: http://the-internet.herokuapp.com/hovers

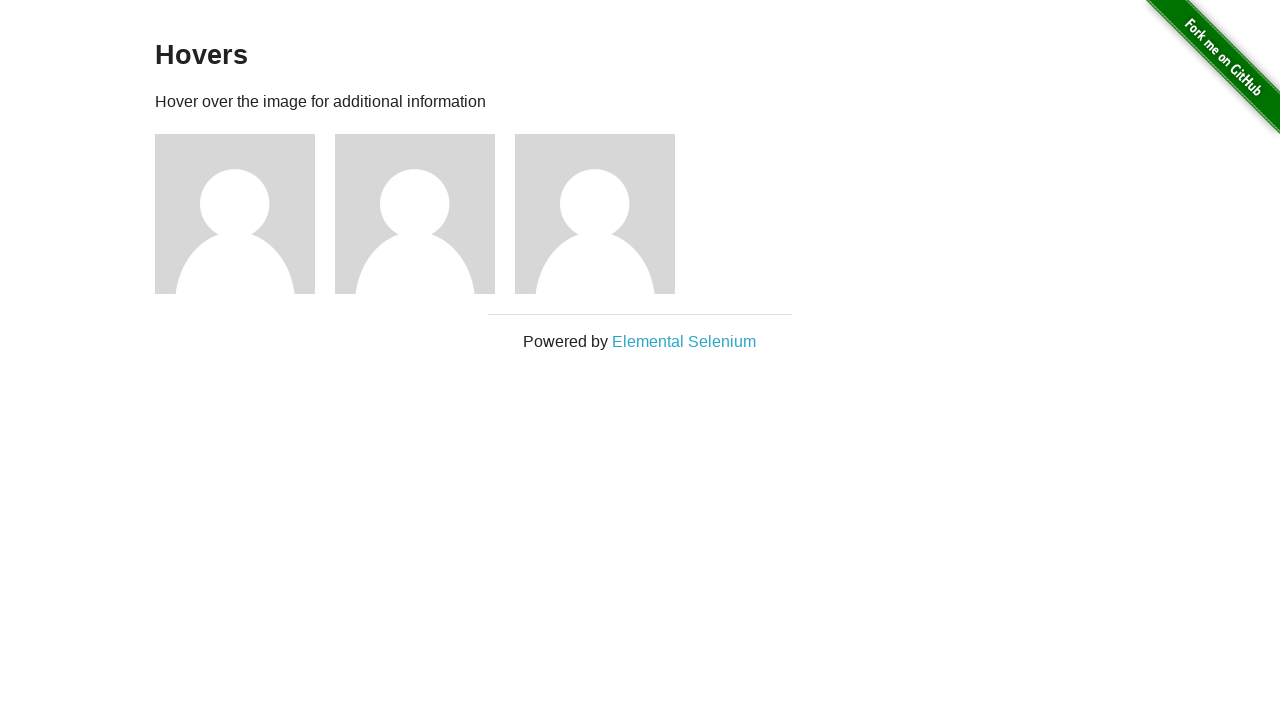

Verified page title is 'The Internet'
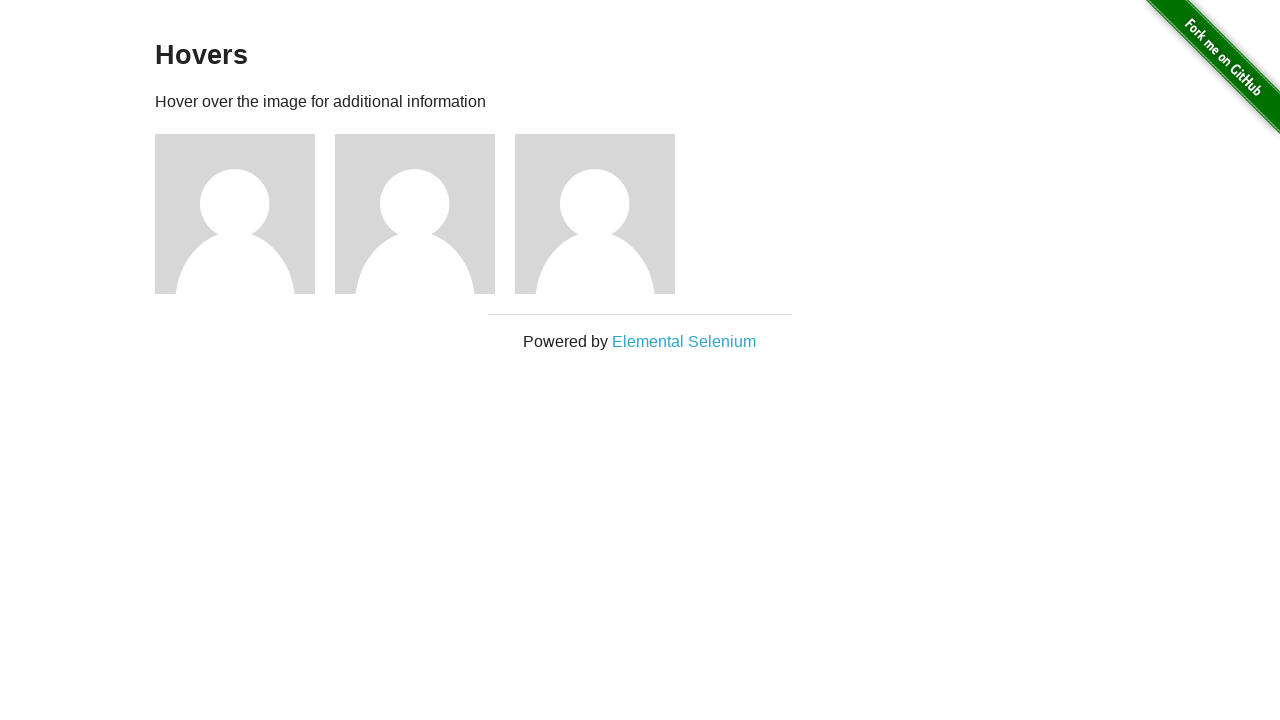

Retrieved all user images from the page
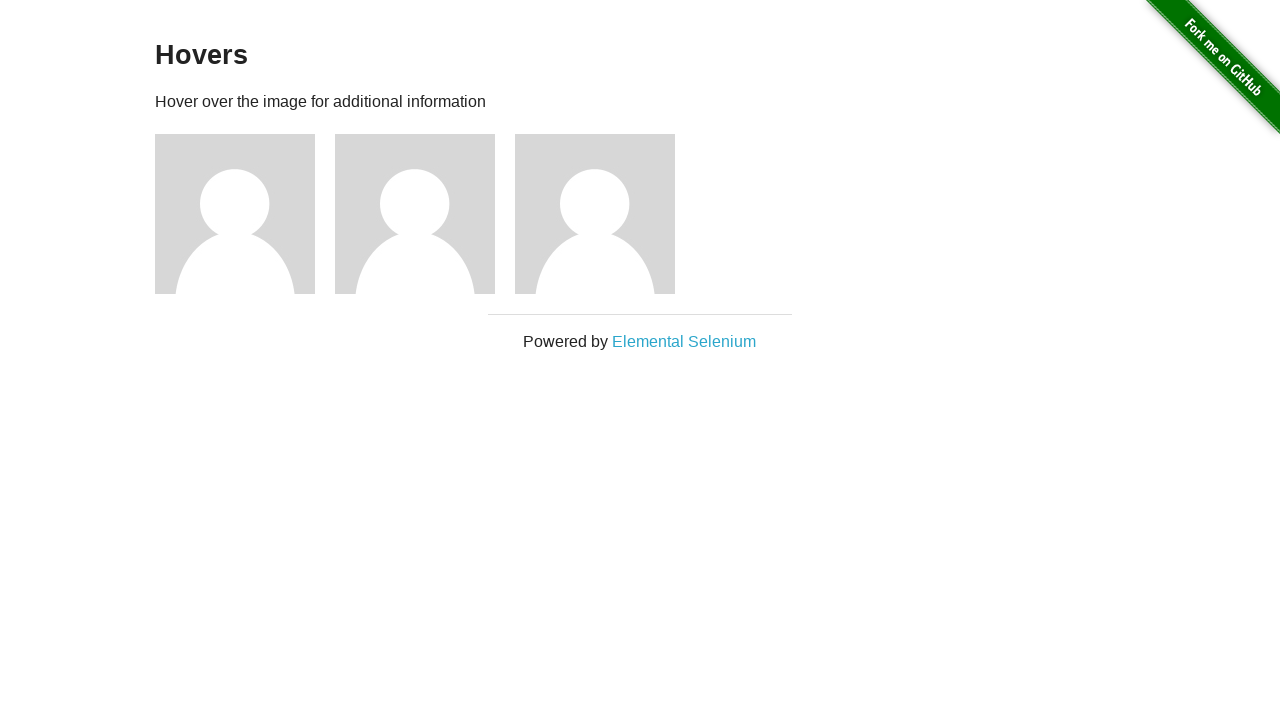

Hovered over user image 1 at (235, 214) on .figure img >> nth=0
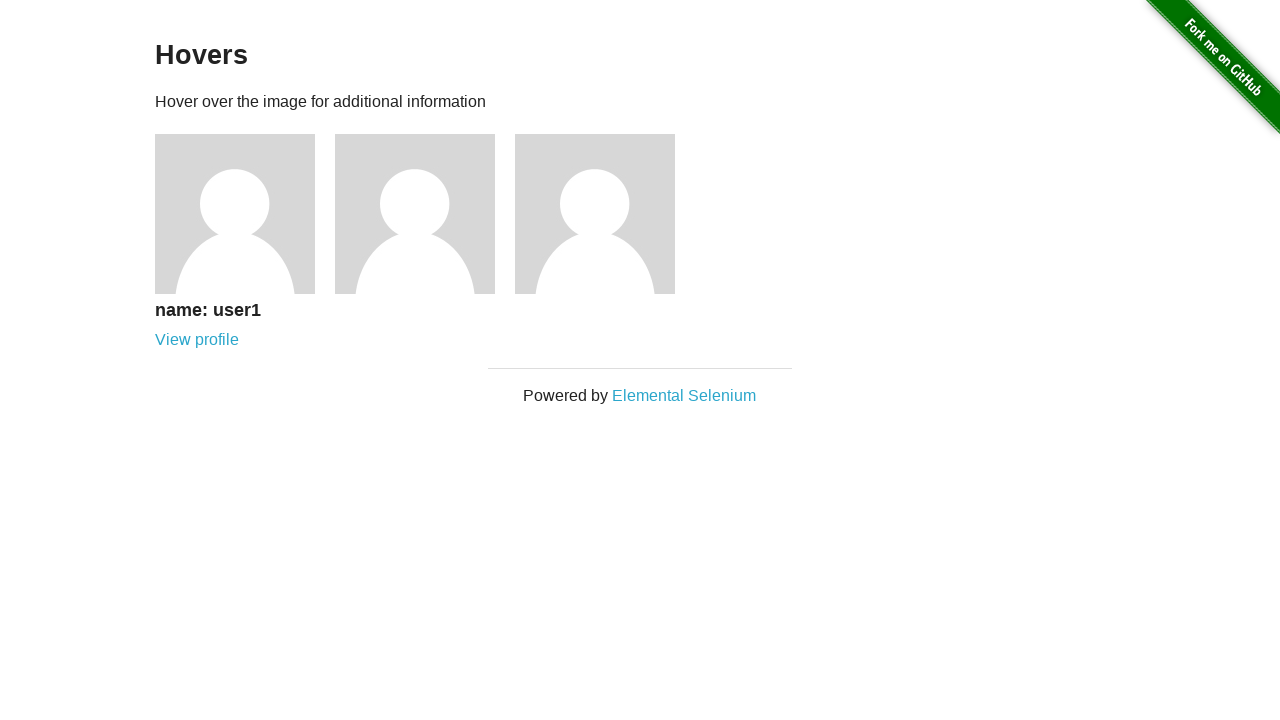

Located username element for user 1
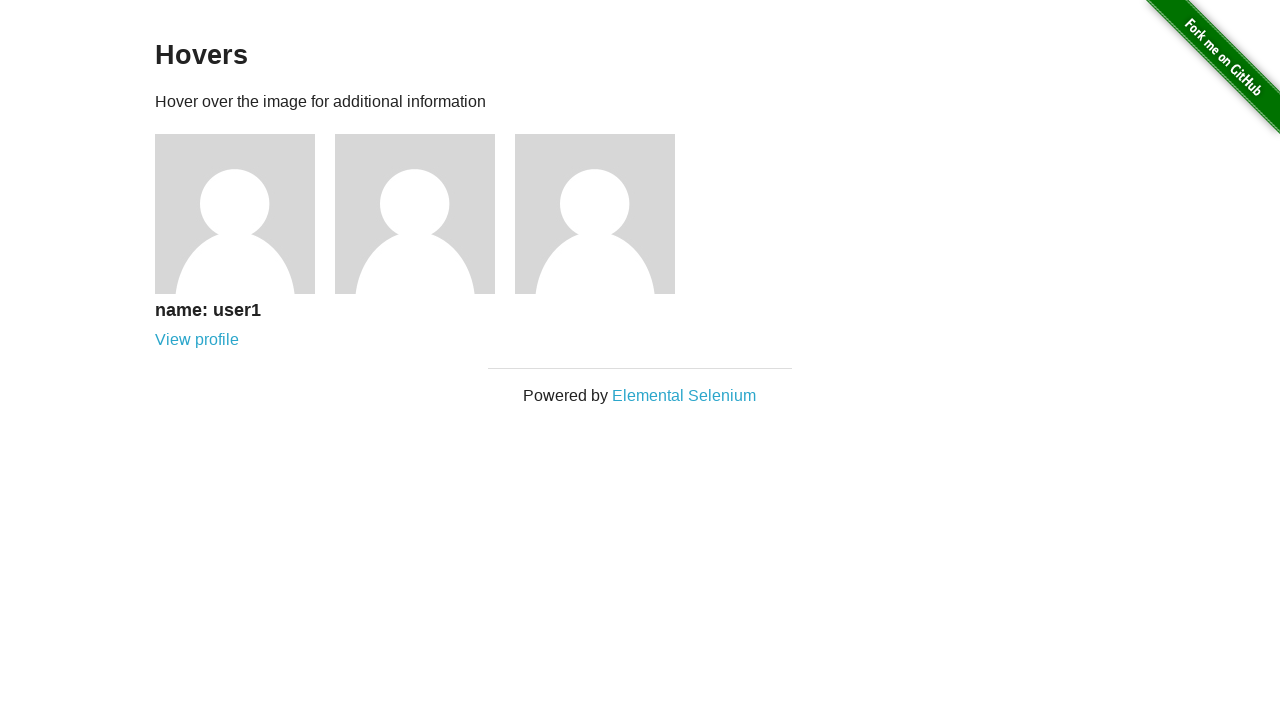

Username for user 1 became visible
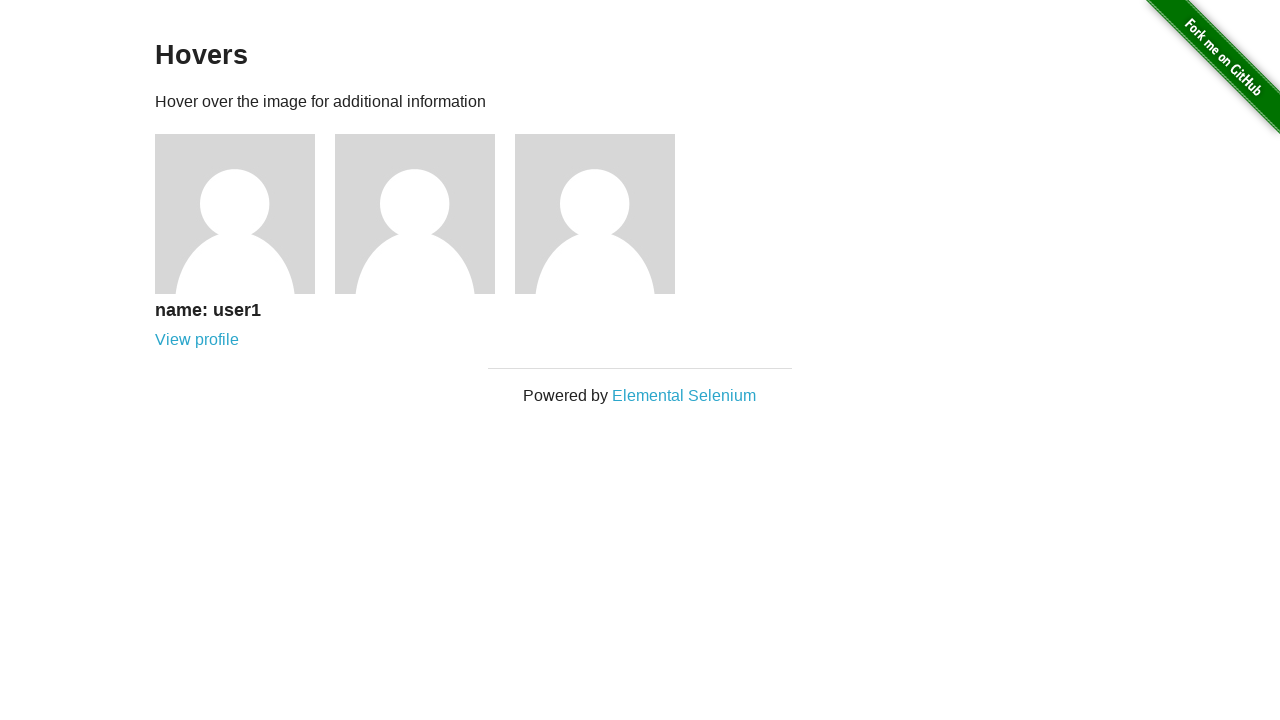

Verified username matches expected format: 'name: user1'
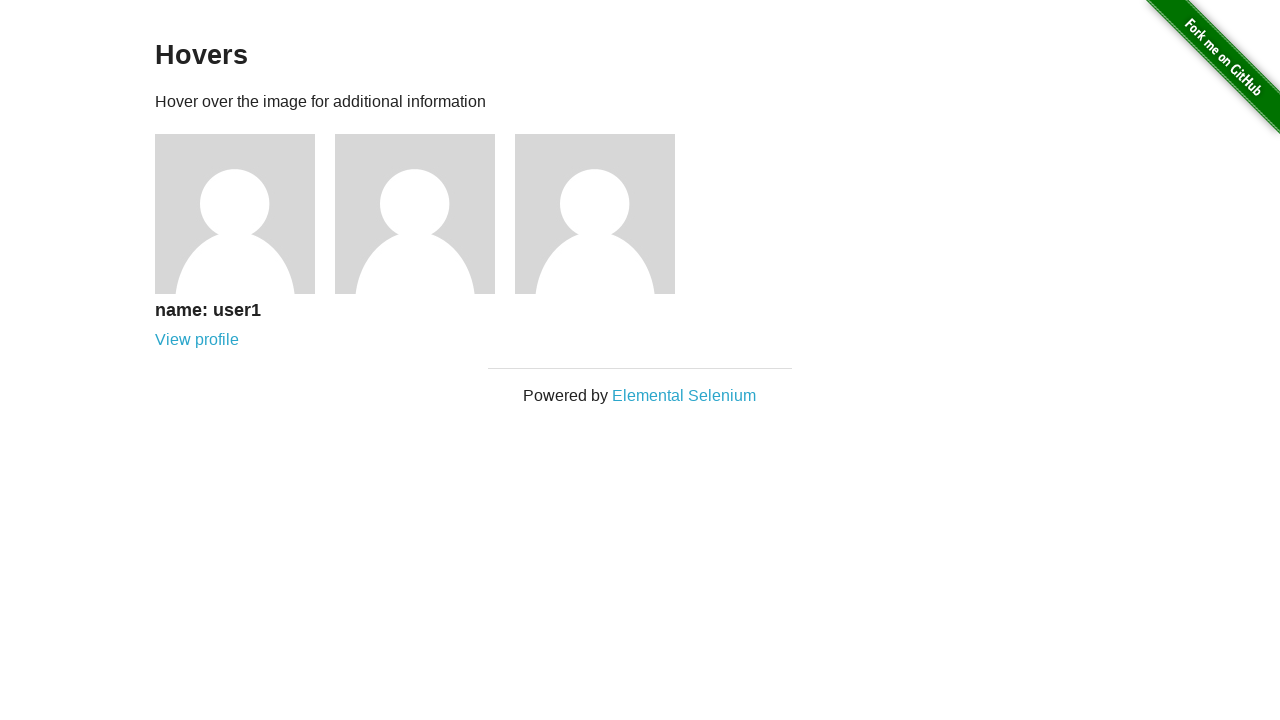

Hovered over user image 2 at (415, 214) on .figure img >> nth=1
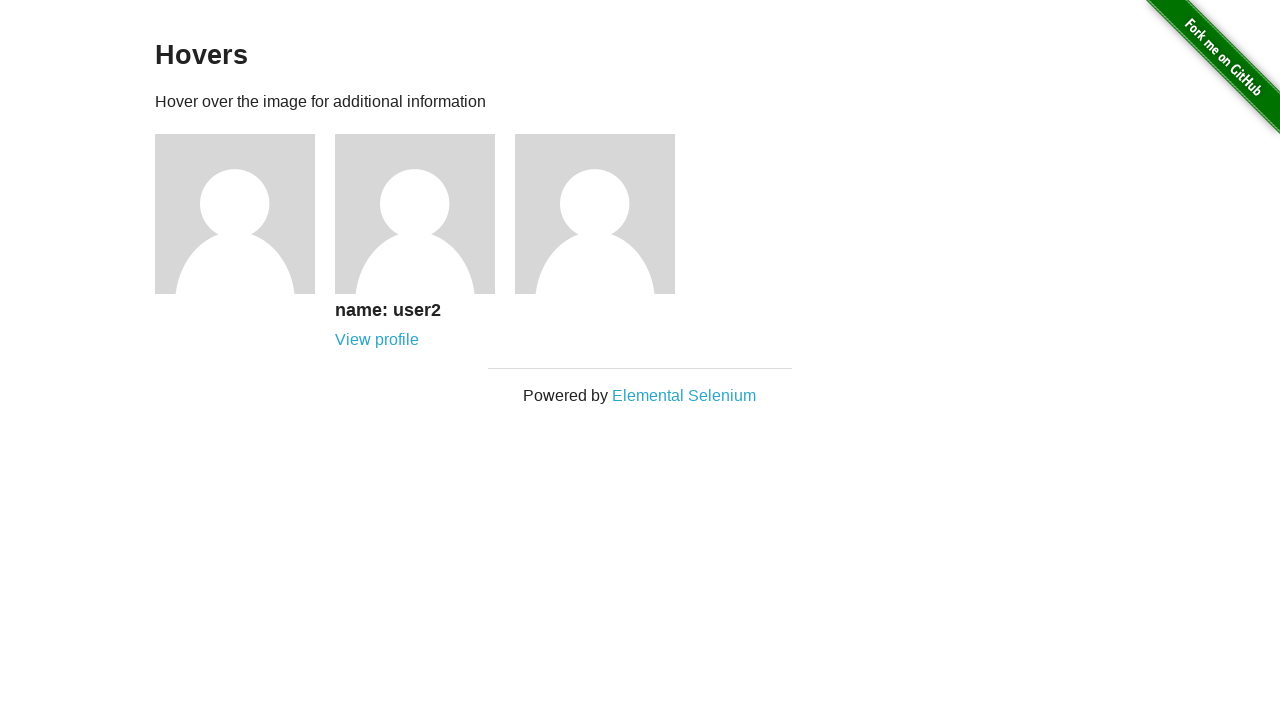

Located username element for user 2
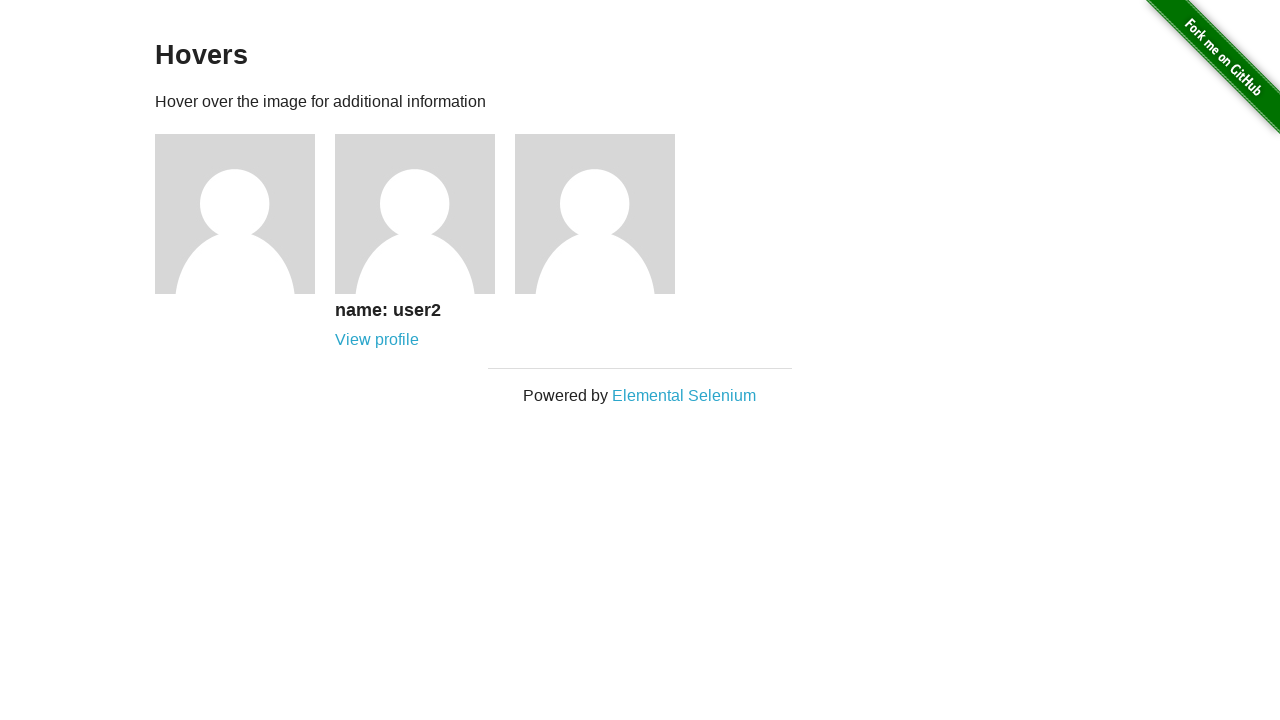

Username for user 2 became visible
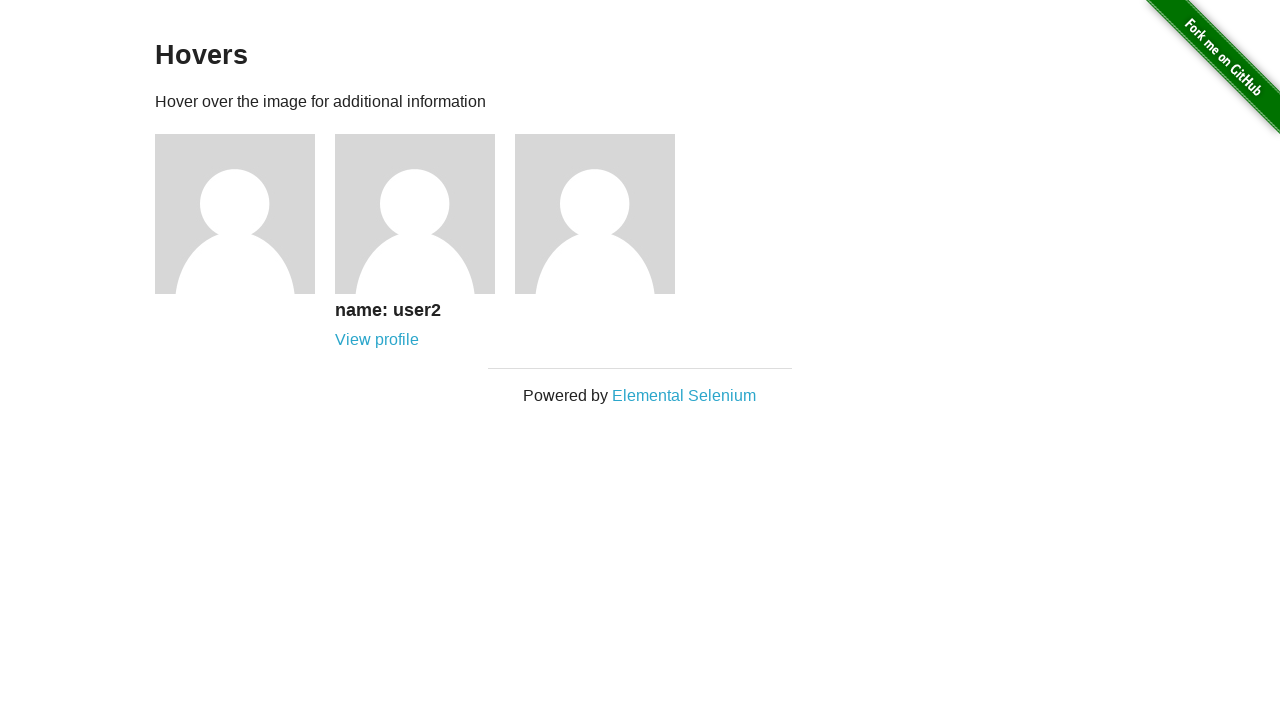

Verified username matches expected format: 'name: user2'
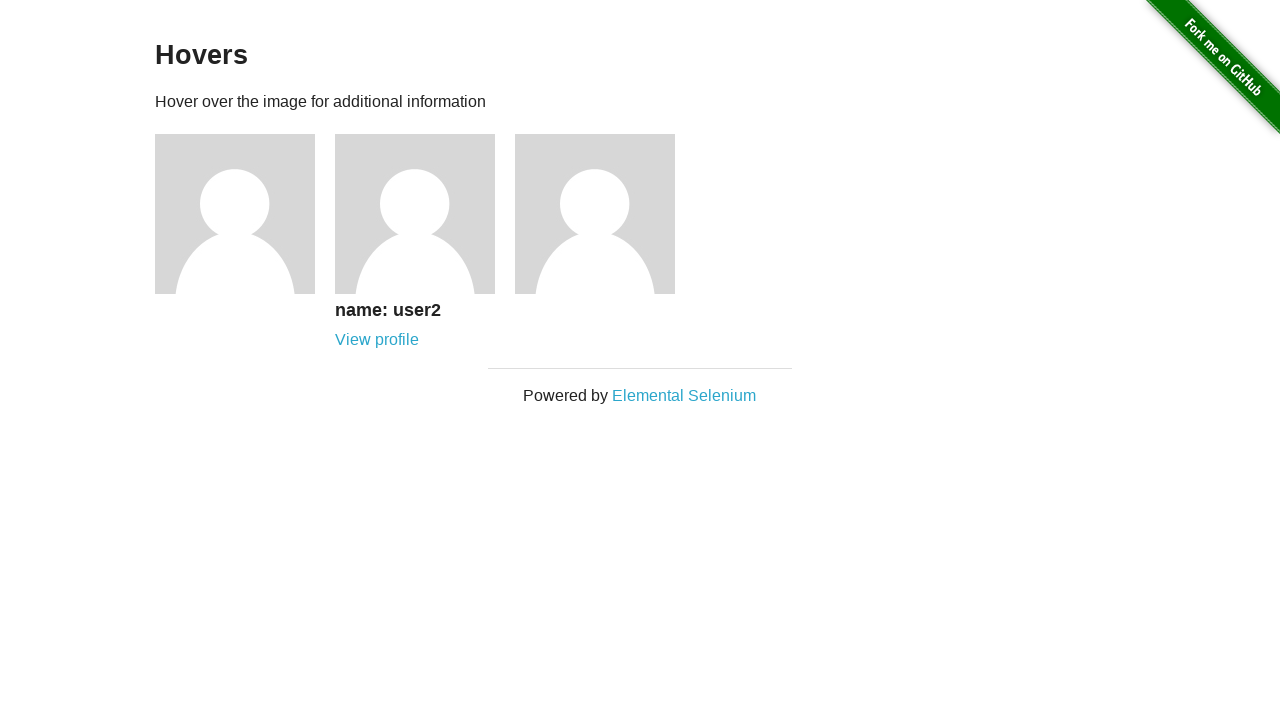

Hovered over user image 3 at (595, 214) on .figure img >> nth=2
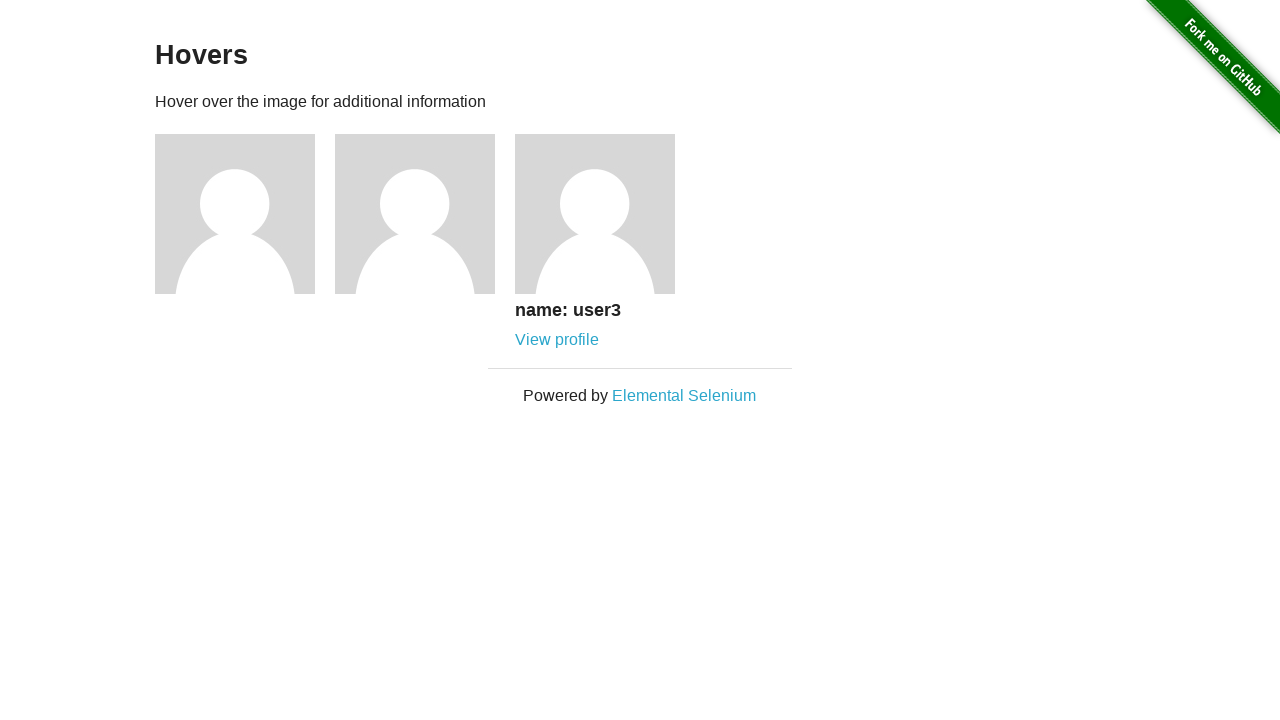

Located username element for user 3
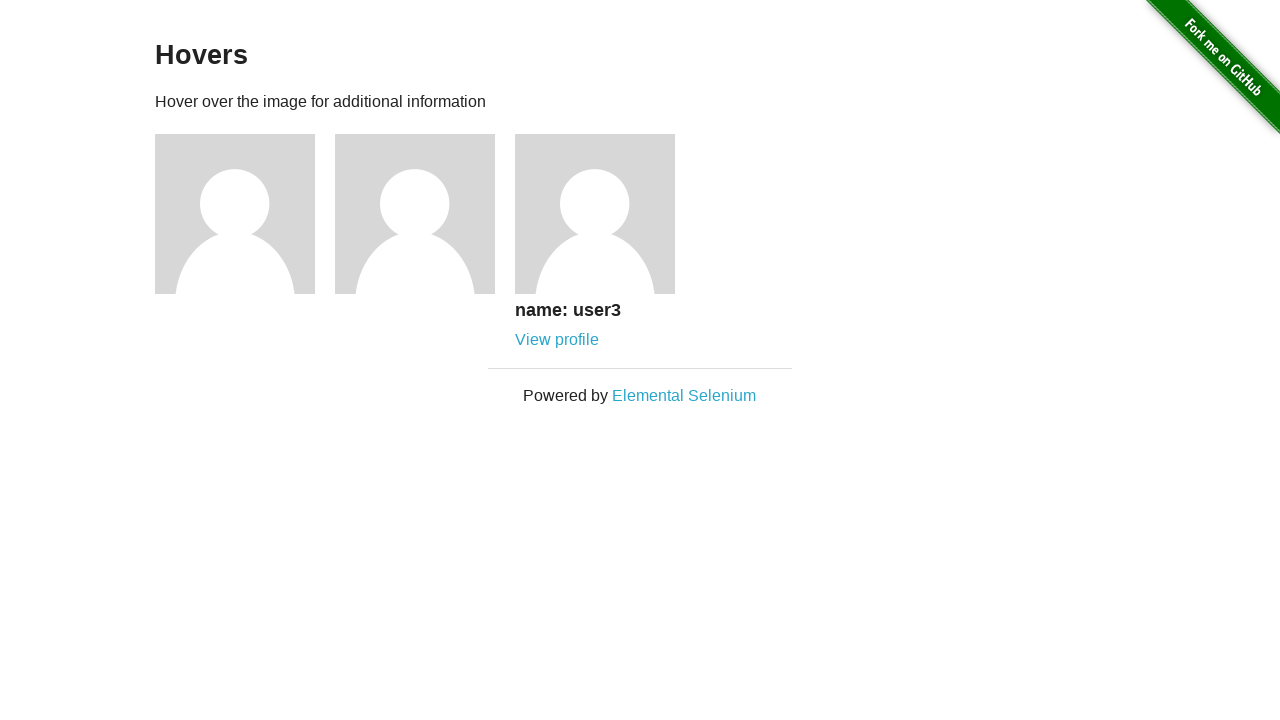

Username for user 3 became visible
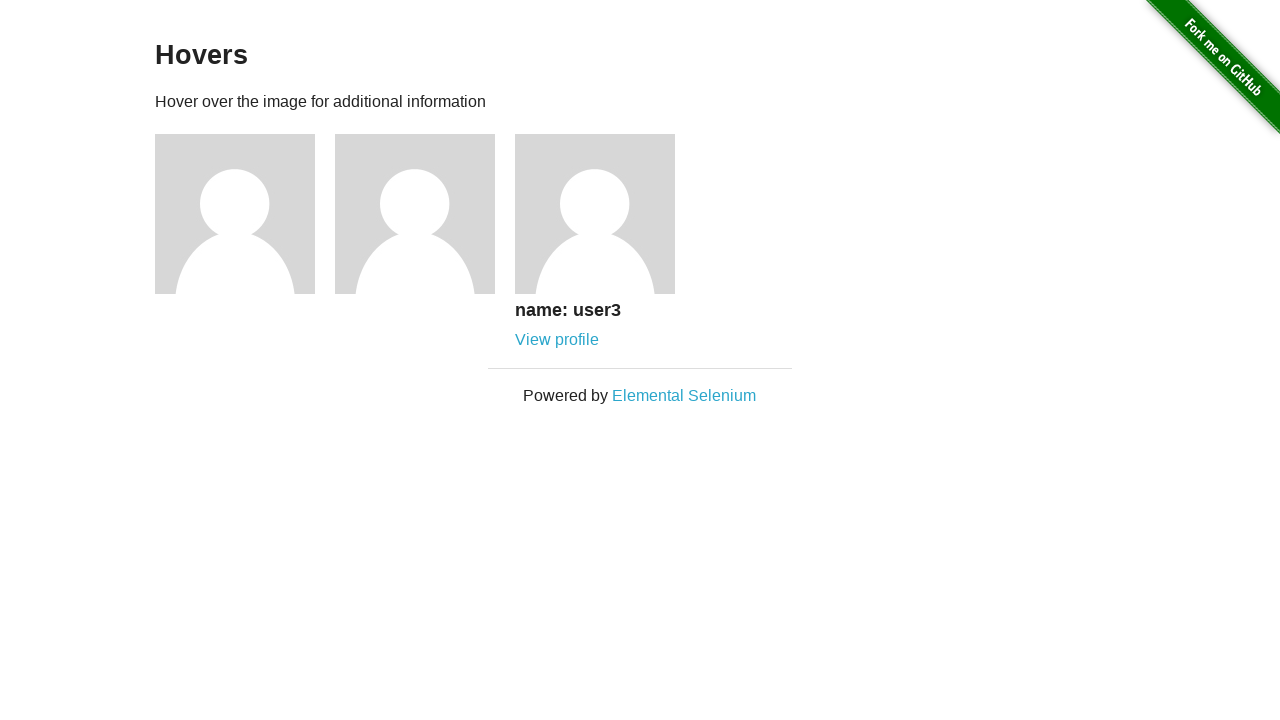

Verified username matches expected format: 'name: user3'
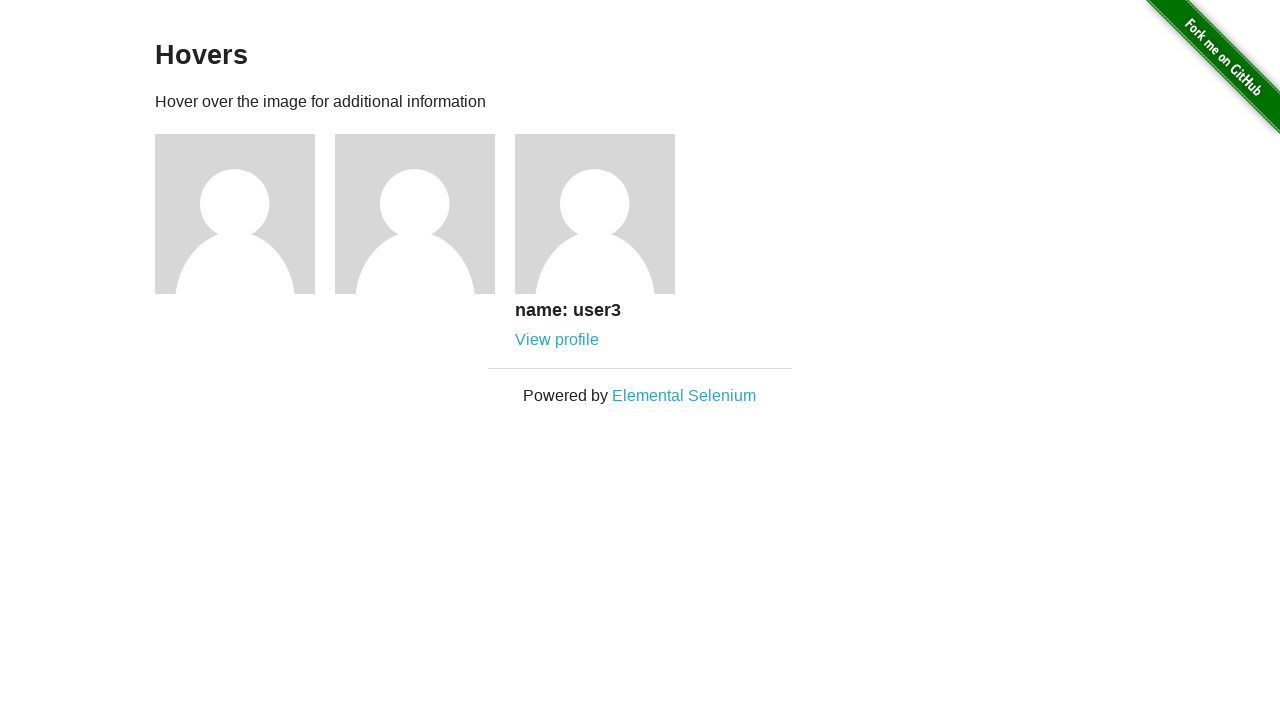

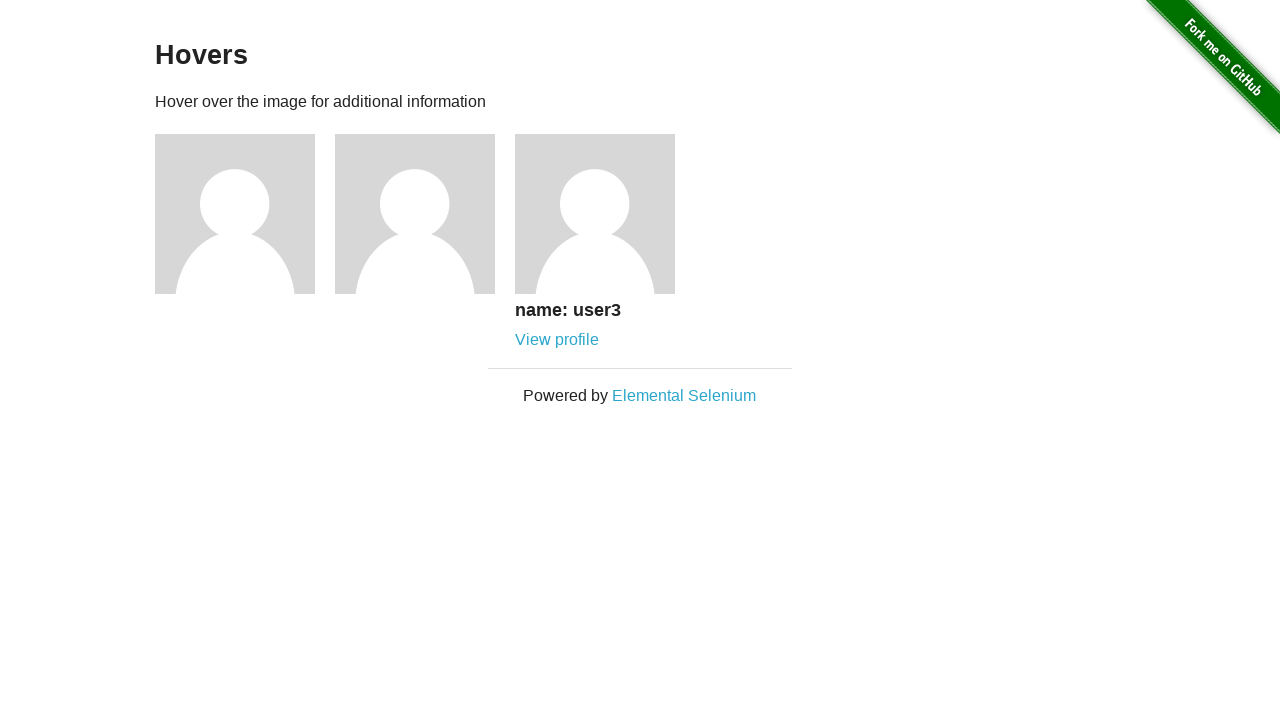